Tests text input functionality by filling an input field with a button name, clicking a button that updates its text based on the input, and verifying the button text changed correctly.

Starting URL: http://www.uitestingplayground.com/textinput

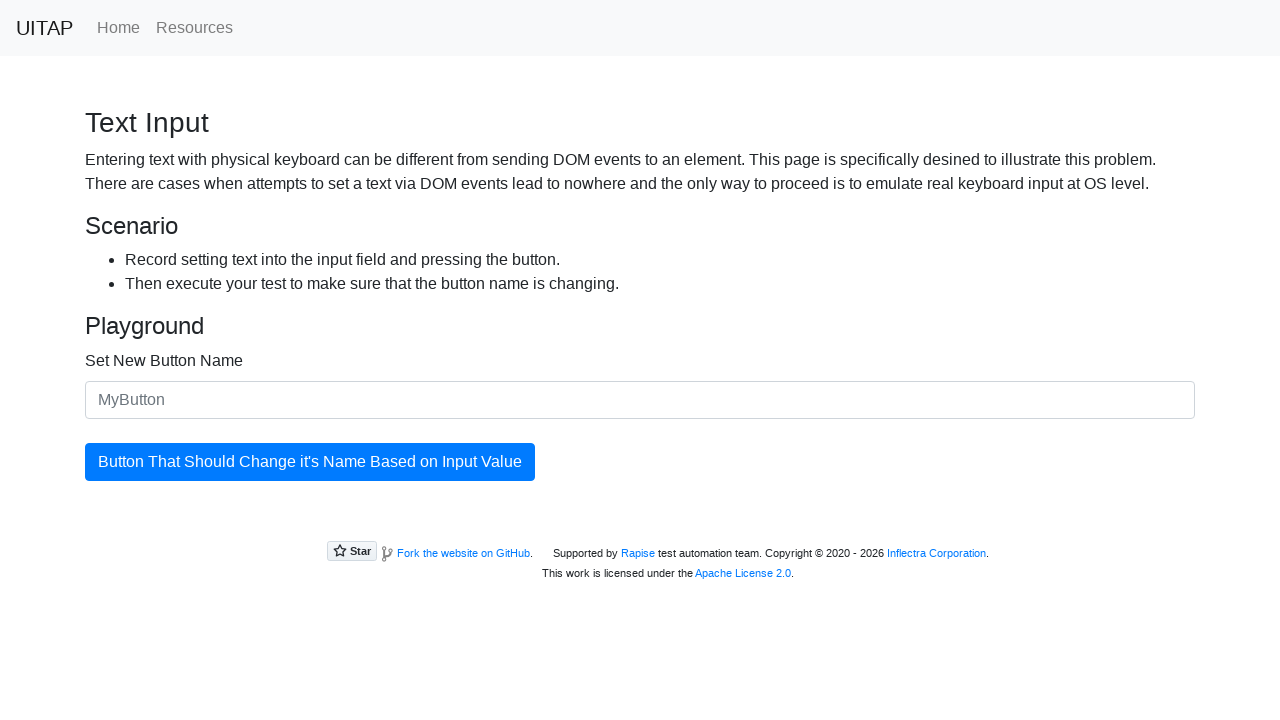

Filled input field with button name 'The Best Button' on #newButtonName
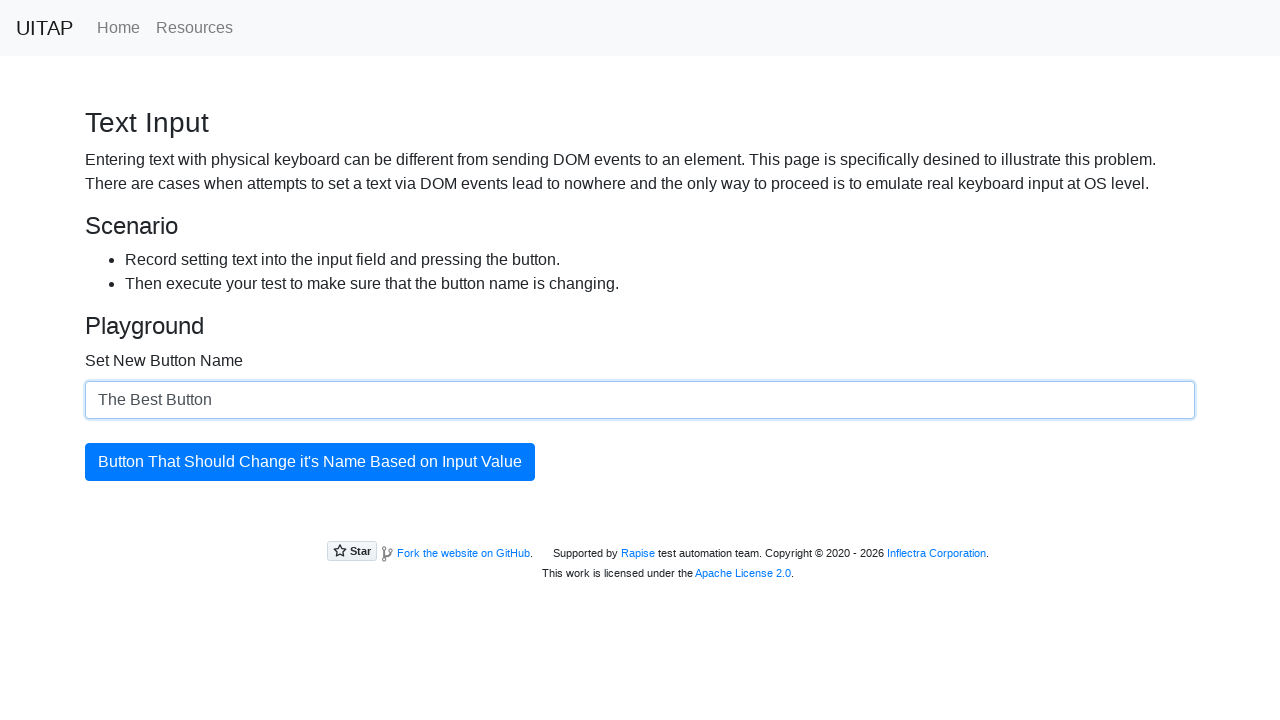

Clicked the updating button at (310, 462) on #updatingButton
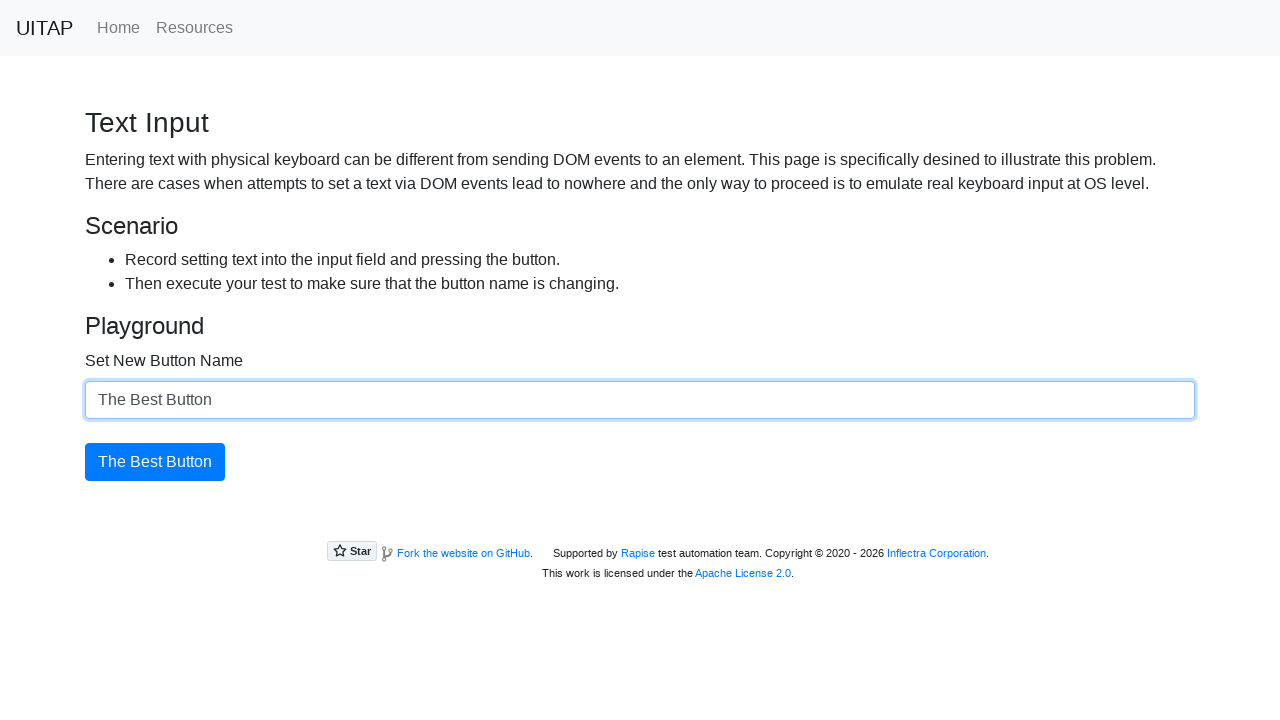

Verified button text changed to 'The Best Button'
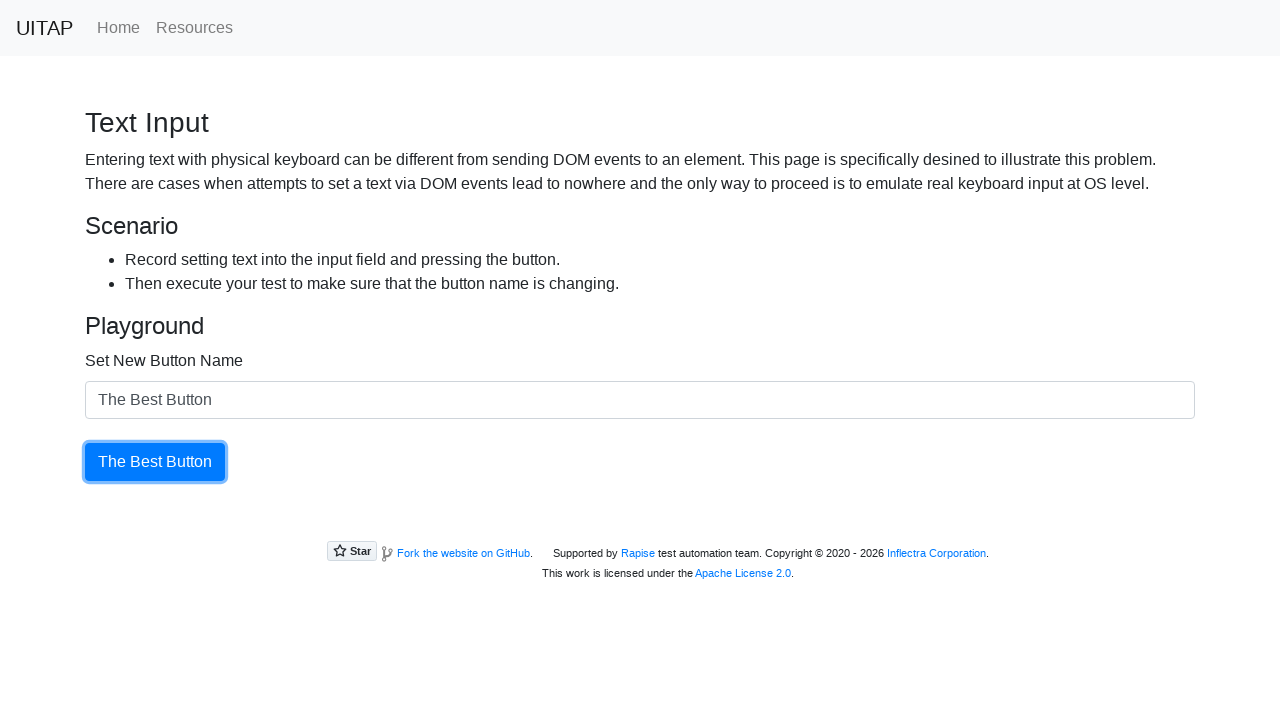

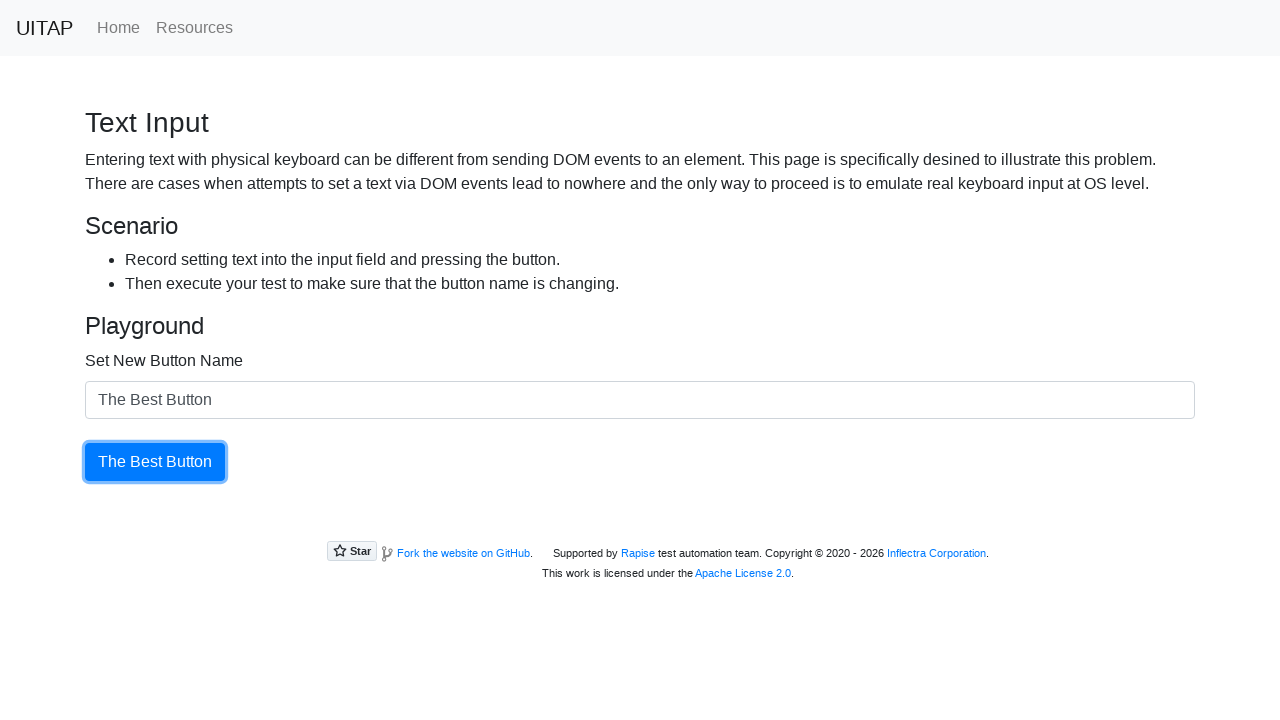